Tests jQuery UI drag and drop functionality by dragging an element from one position and dropping it onto a target element

Starting URL: https://jqueryui.com/droppable/

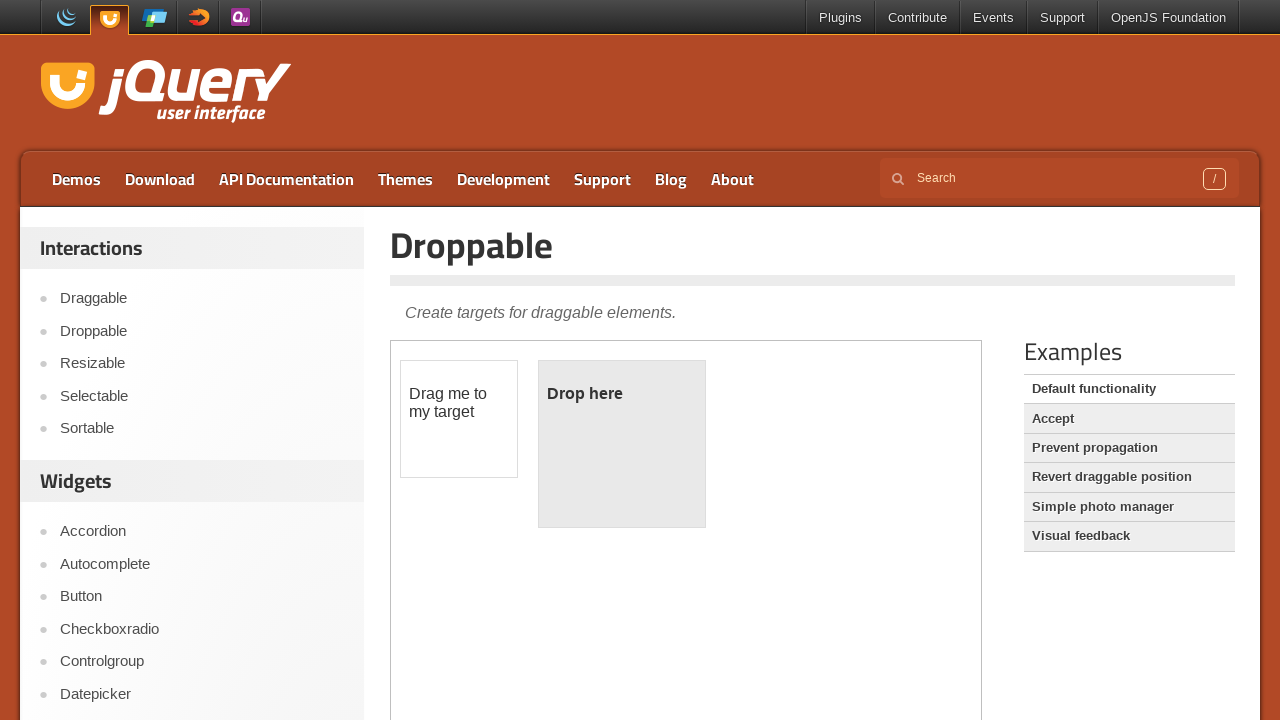

Waited for draggable element to load in iframe
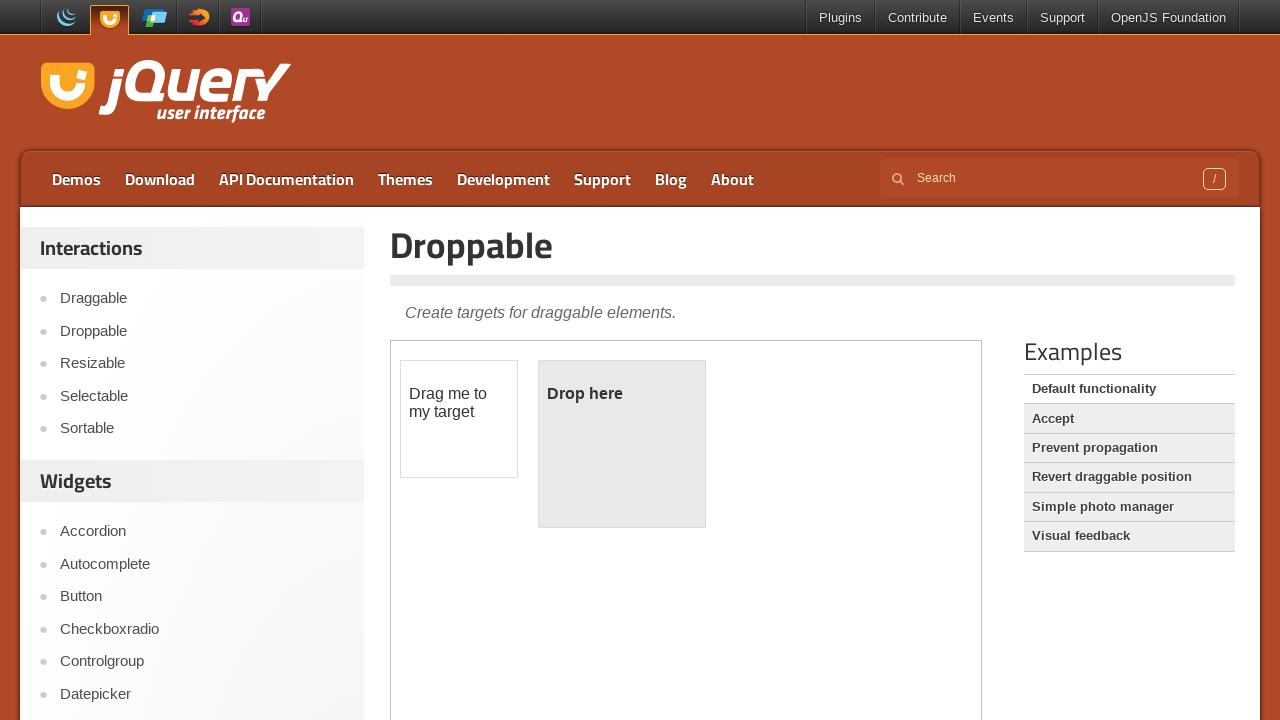

Selected first iframe containing drag and drop demo
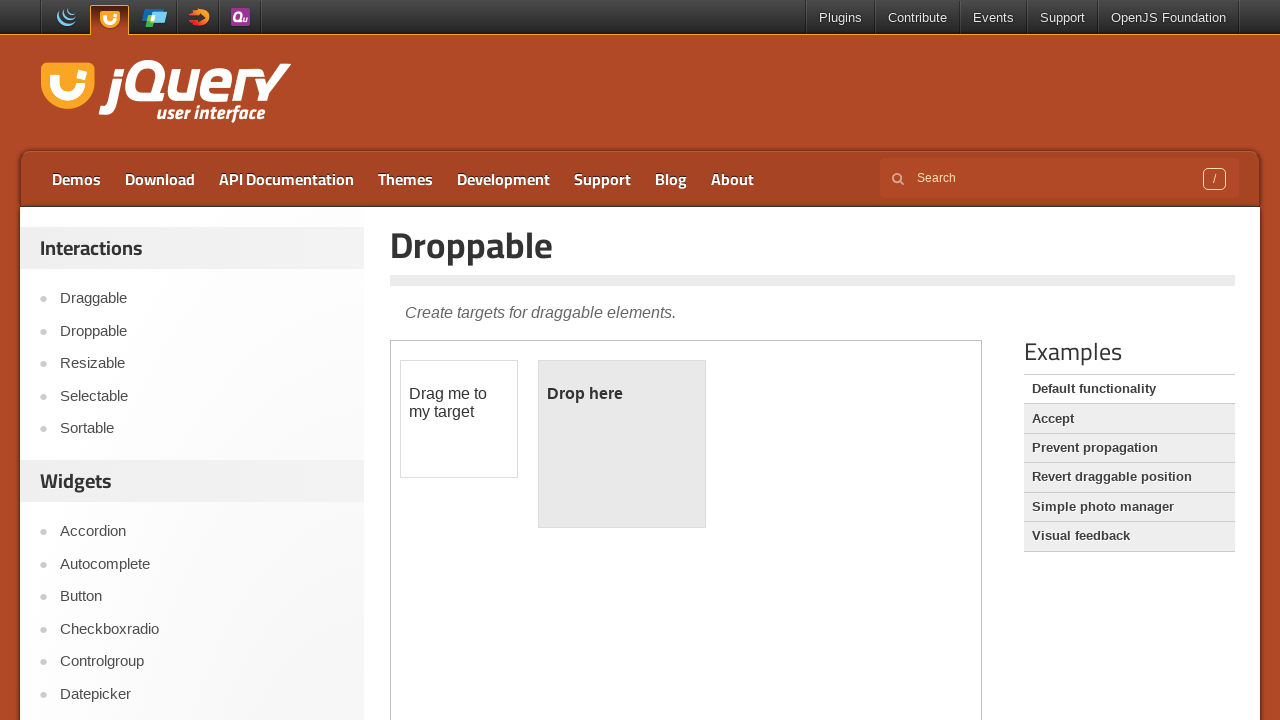

Located draggable element with ID 'draggable'
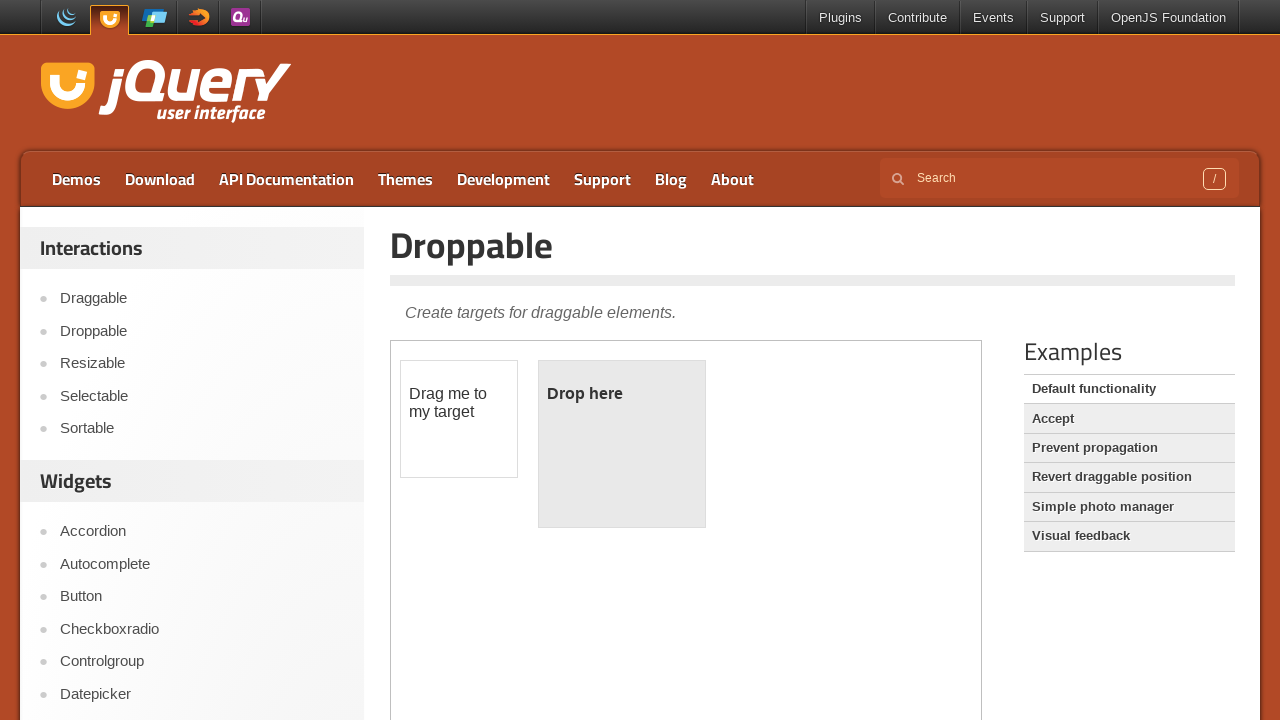

Located droppable target element with ID 'droppable'
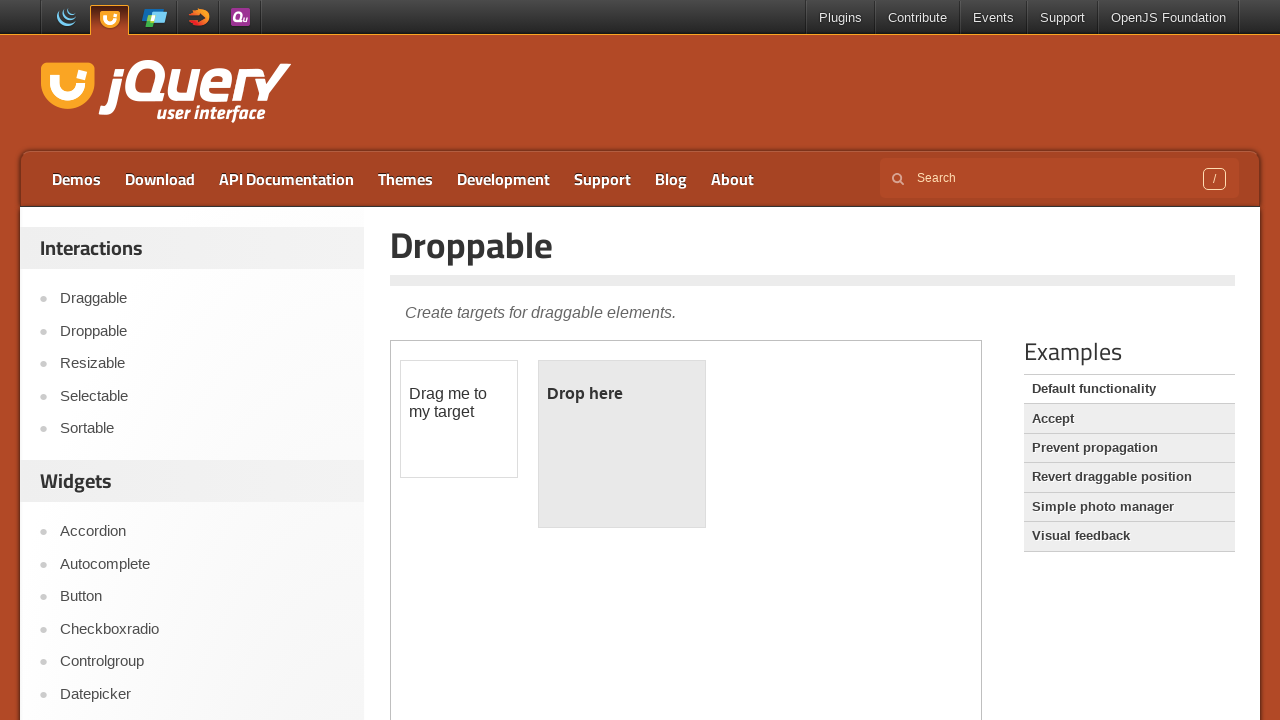

Dragged element from draggable to droppable target at (622, 444)
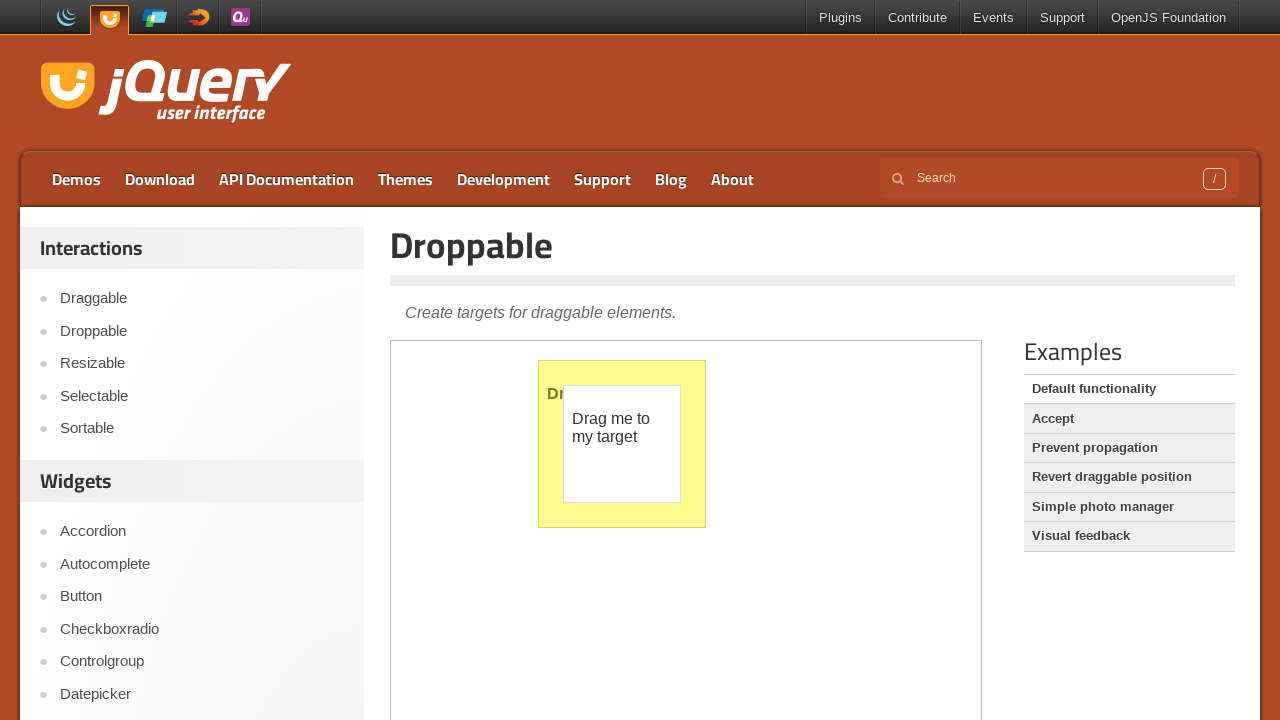

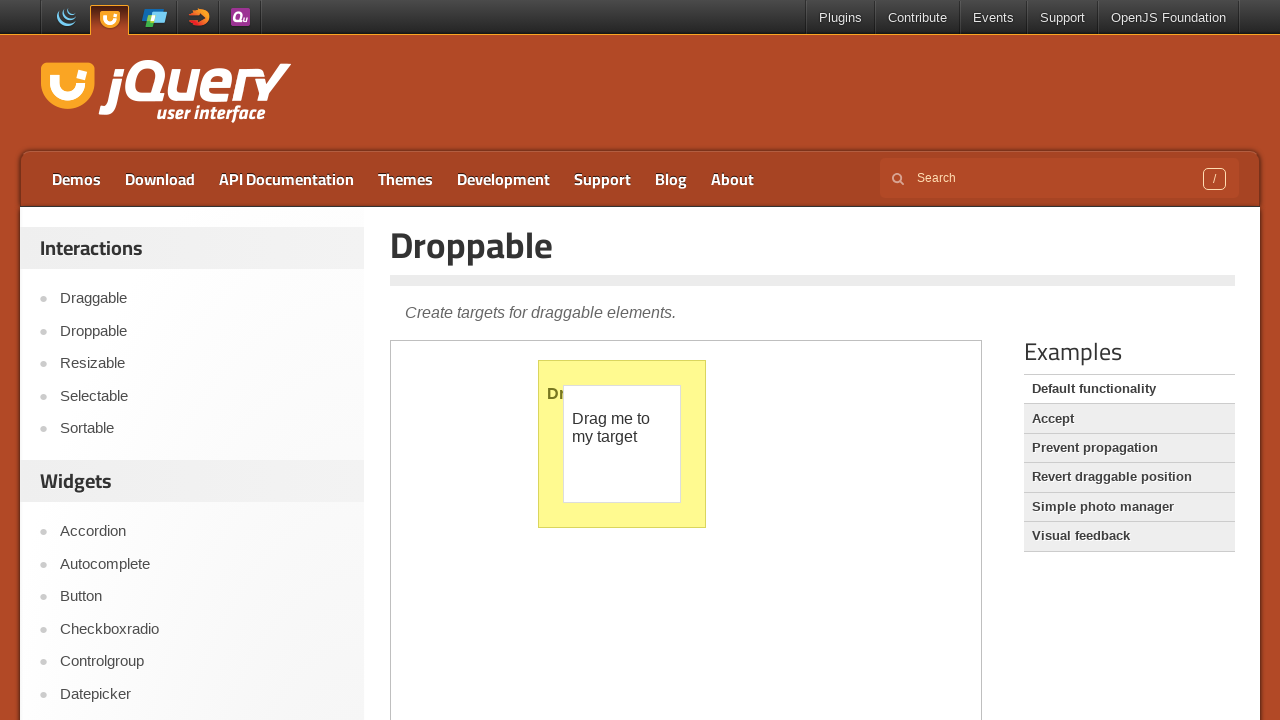